Tests scrolling functionality by scrolling to a dynamically selected line element (between line5-line9), clicking it, and verifying the click was registered correctly

Starting URL: https://www.selenium.dev/selenium/web/scroll.html

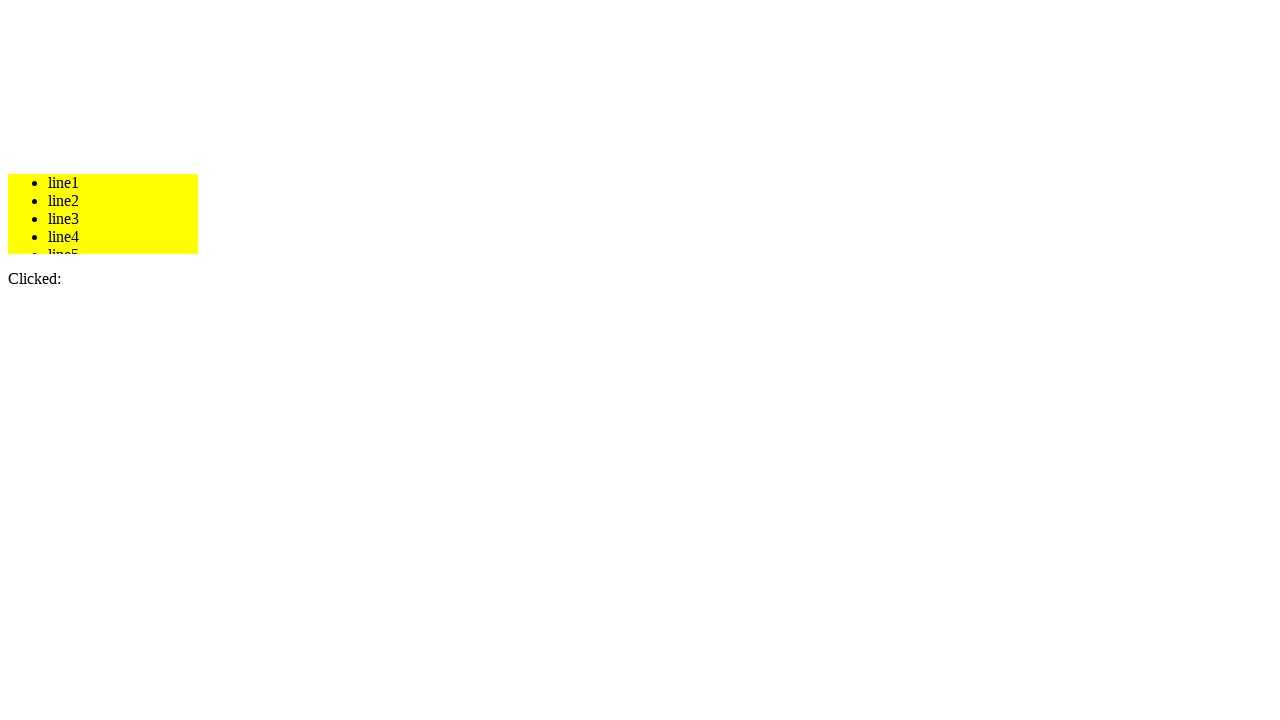

Scrolled to dynamically selected line element: line5
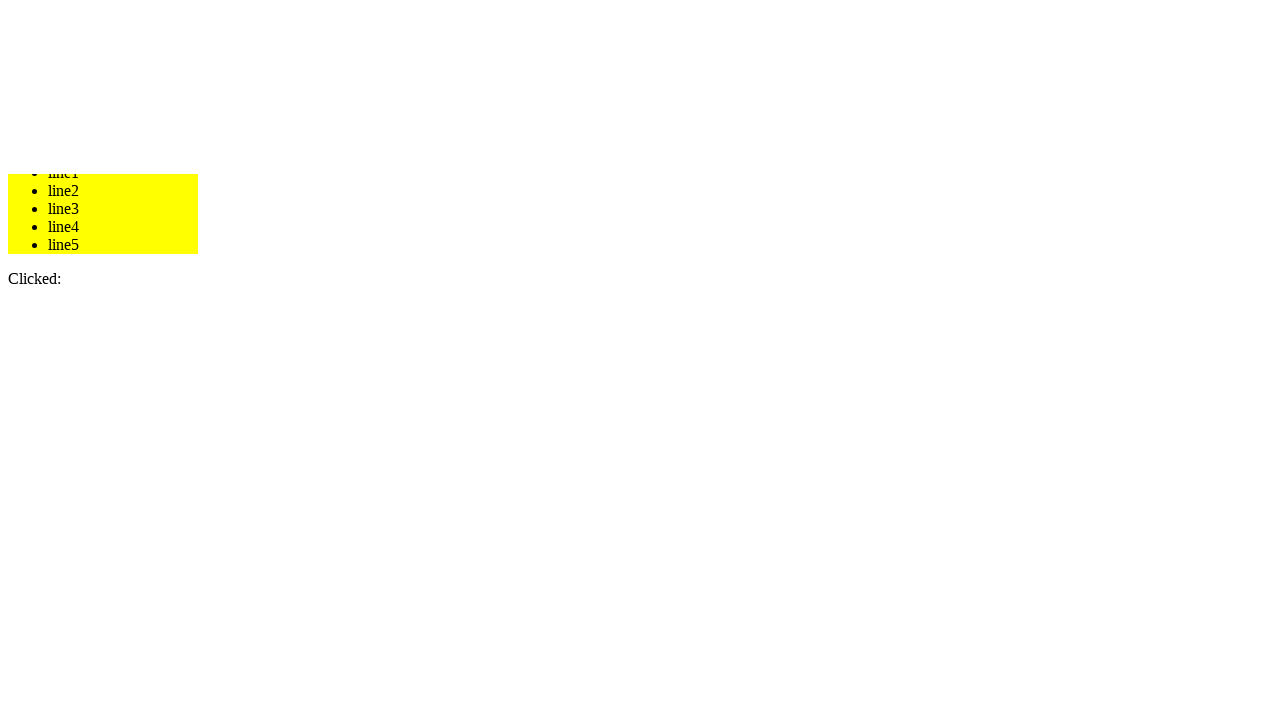

Clicked on line element line5 at (123, 245) on #line5
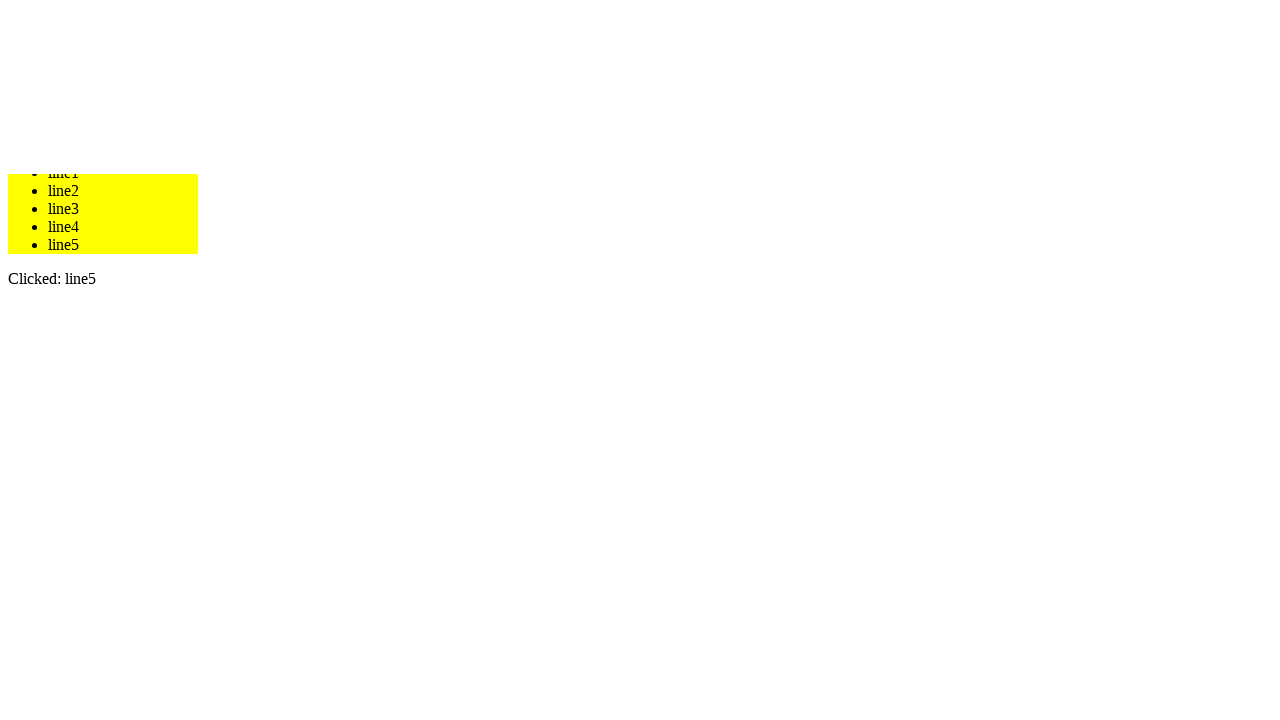

Waited for #clicked element to appear
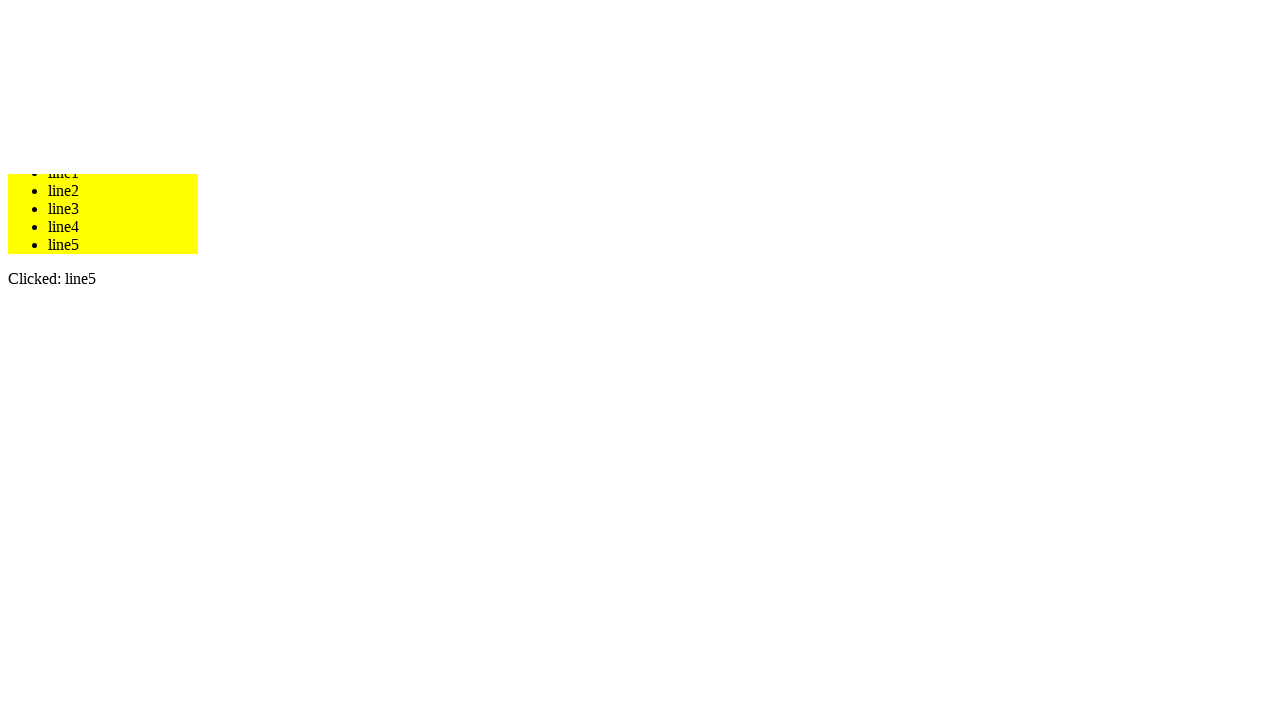

Verified that clicked element displays correct id: line5
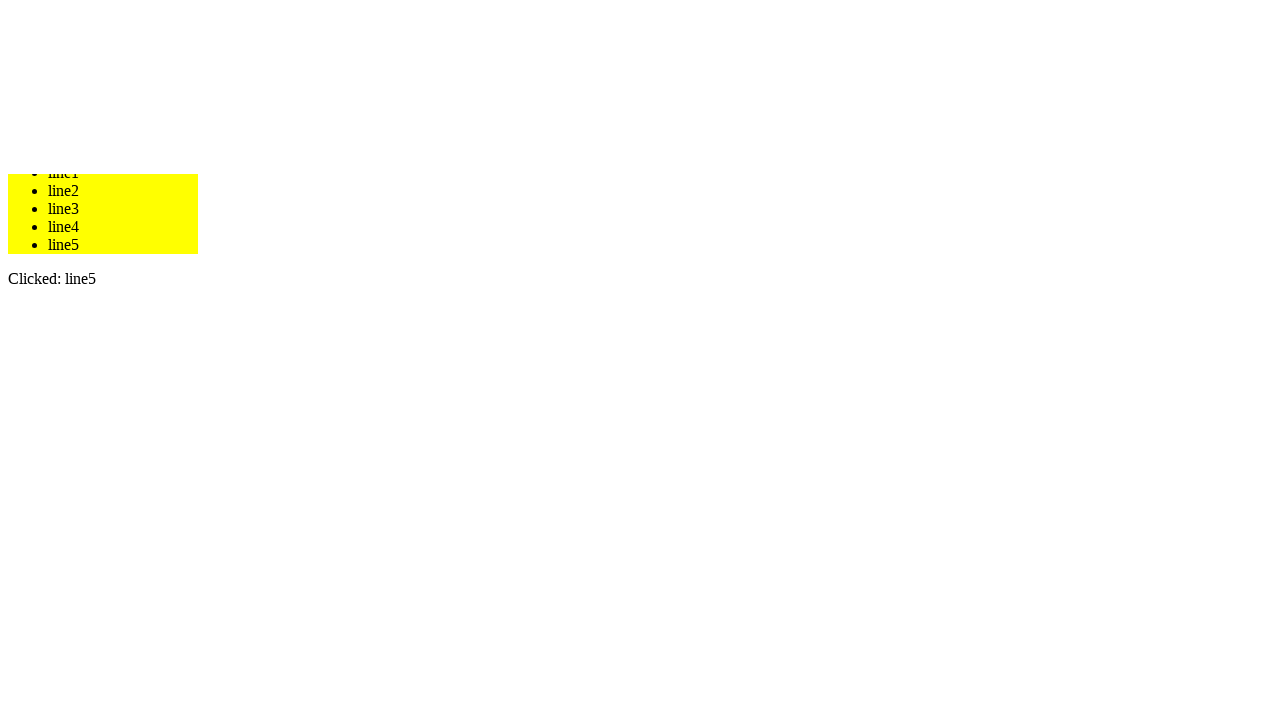

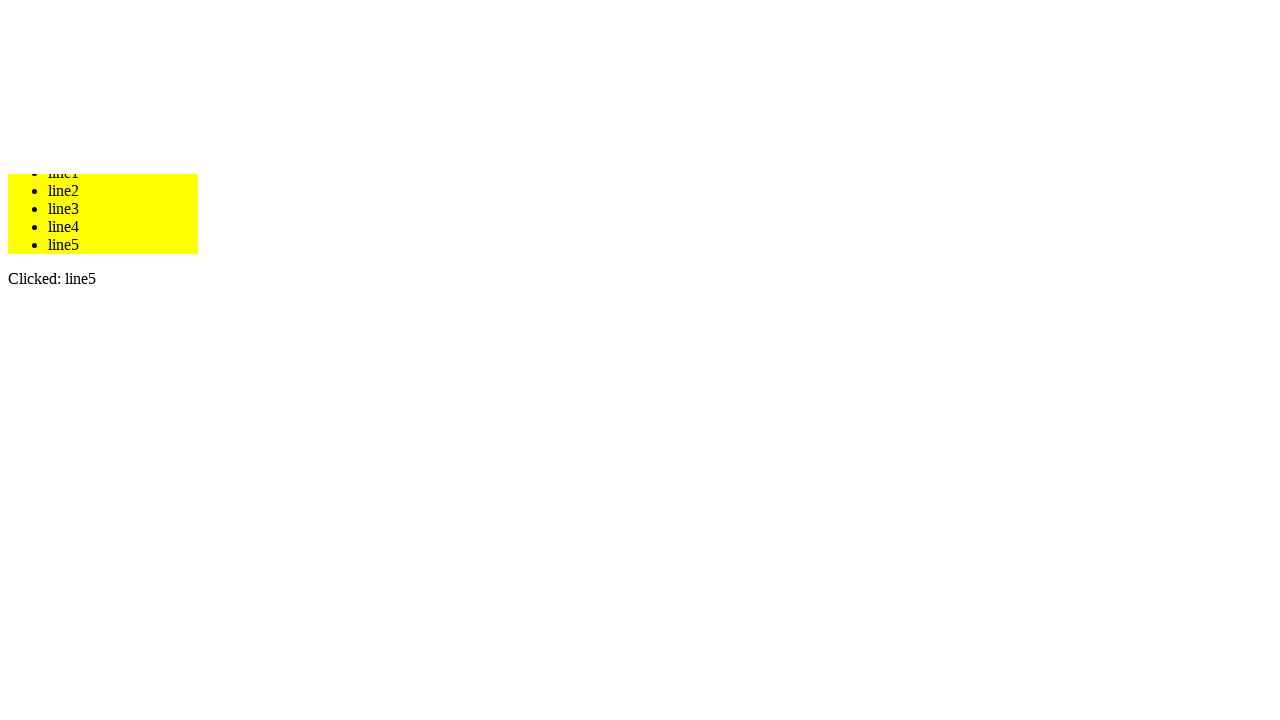